Tests checkbox interactions by clicking checkboxes and verifying their checked/unchecked states

Starting URL: https://the-internet.herokuapp.com/checkboxes

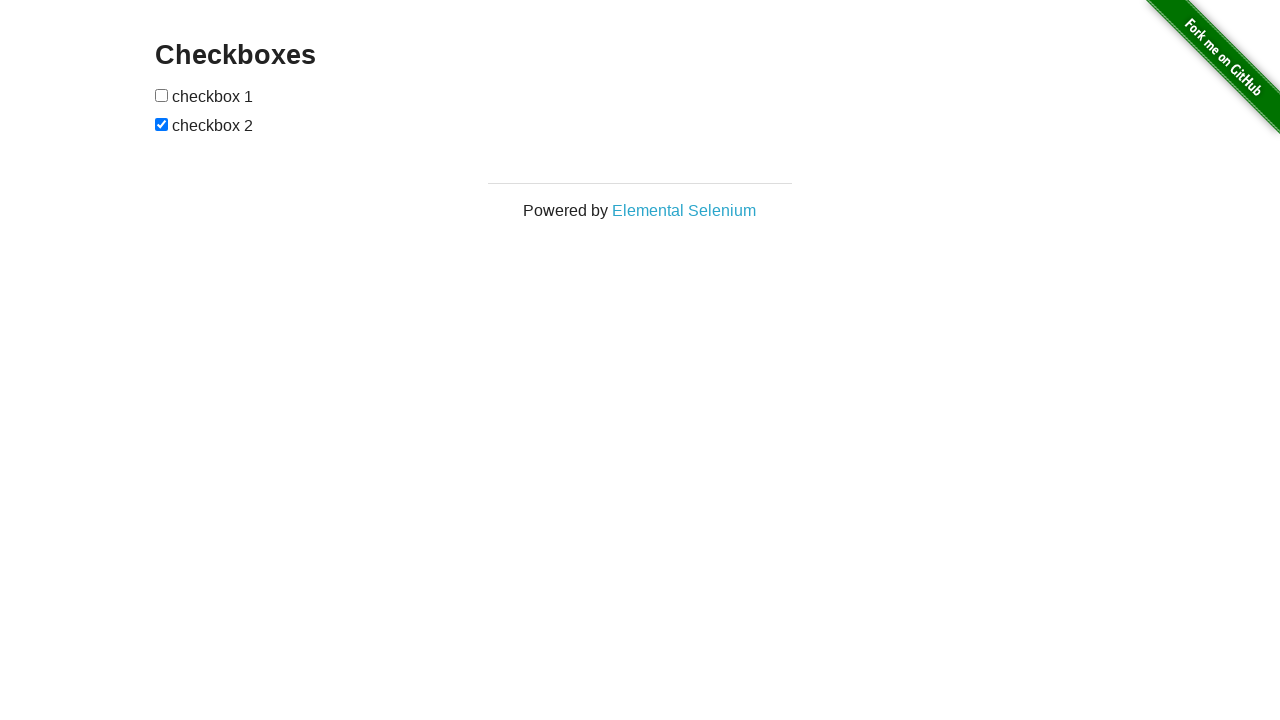

Located all checkboxes on the page
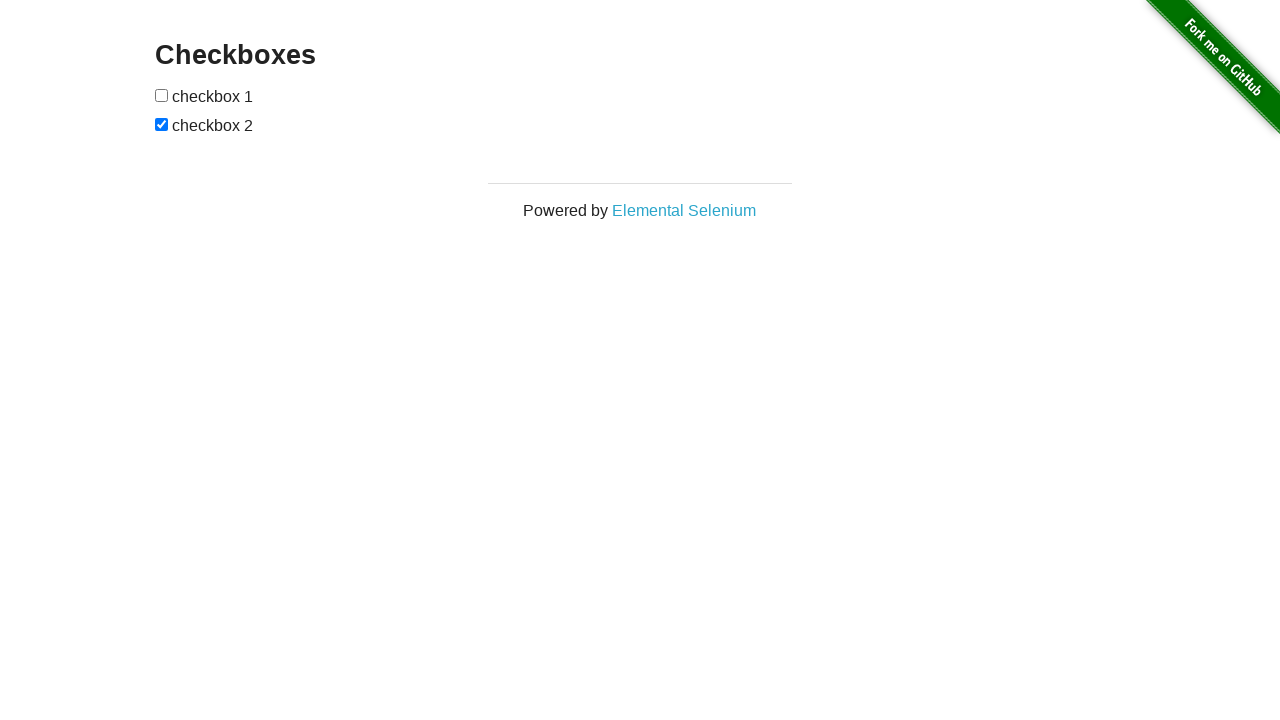

Clicked first checkbox to check it at (162, 95) on input[type='checkbox'] >> nth=0
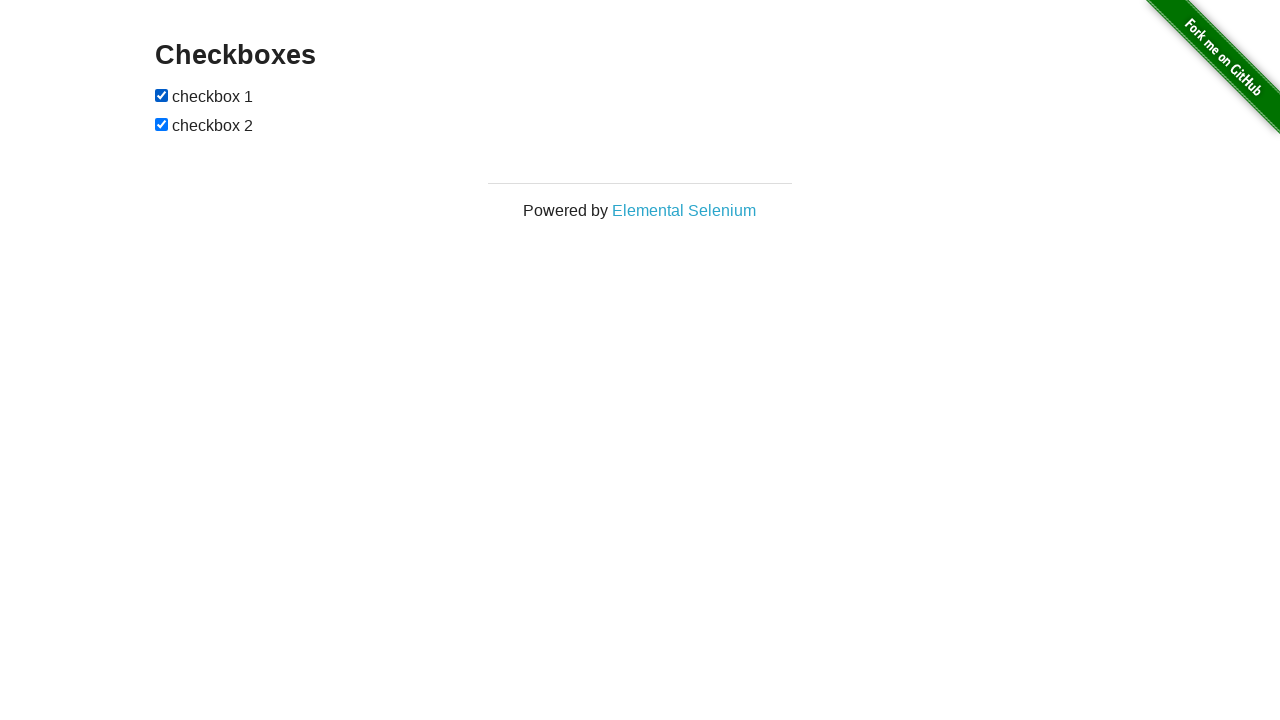

Clicked second checkbox to uncheck it at (162, 124) on input[type='checkbox'] >> nth=1
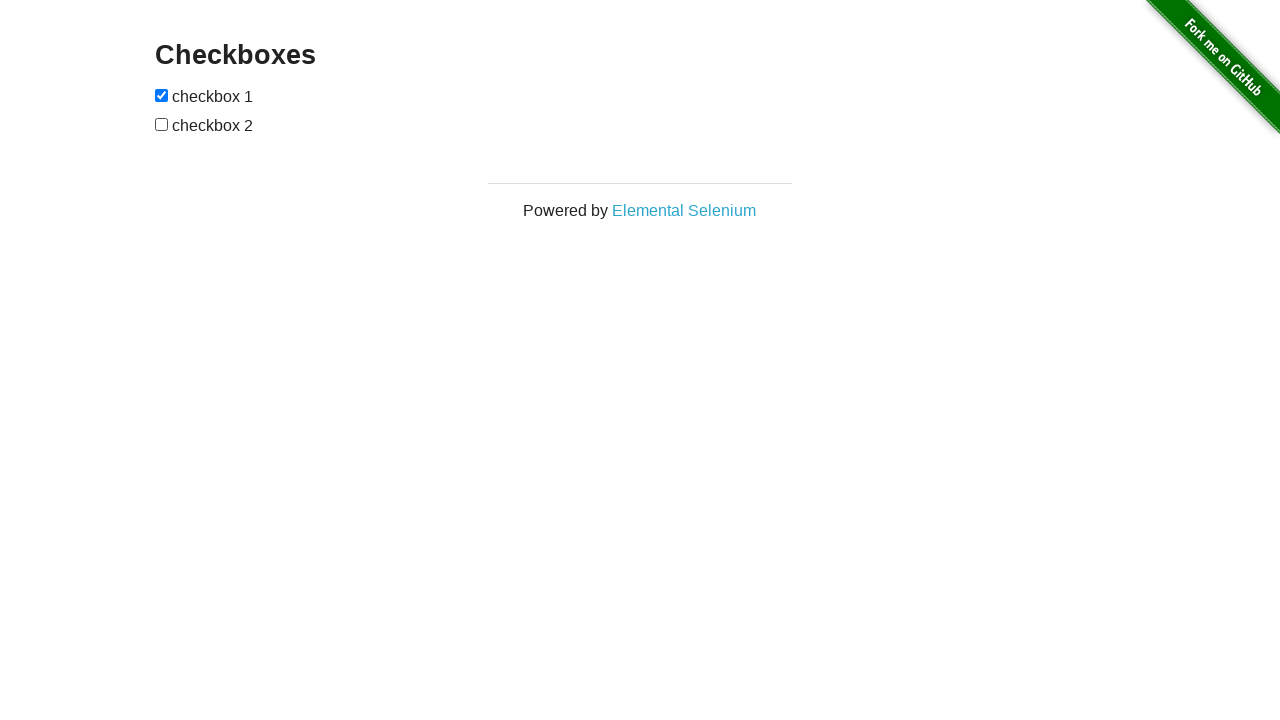

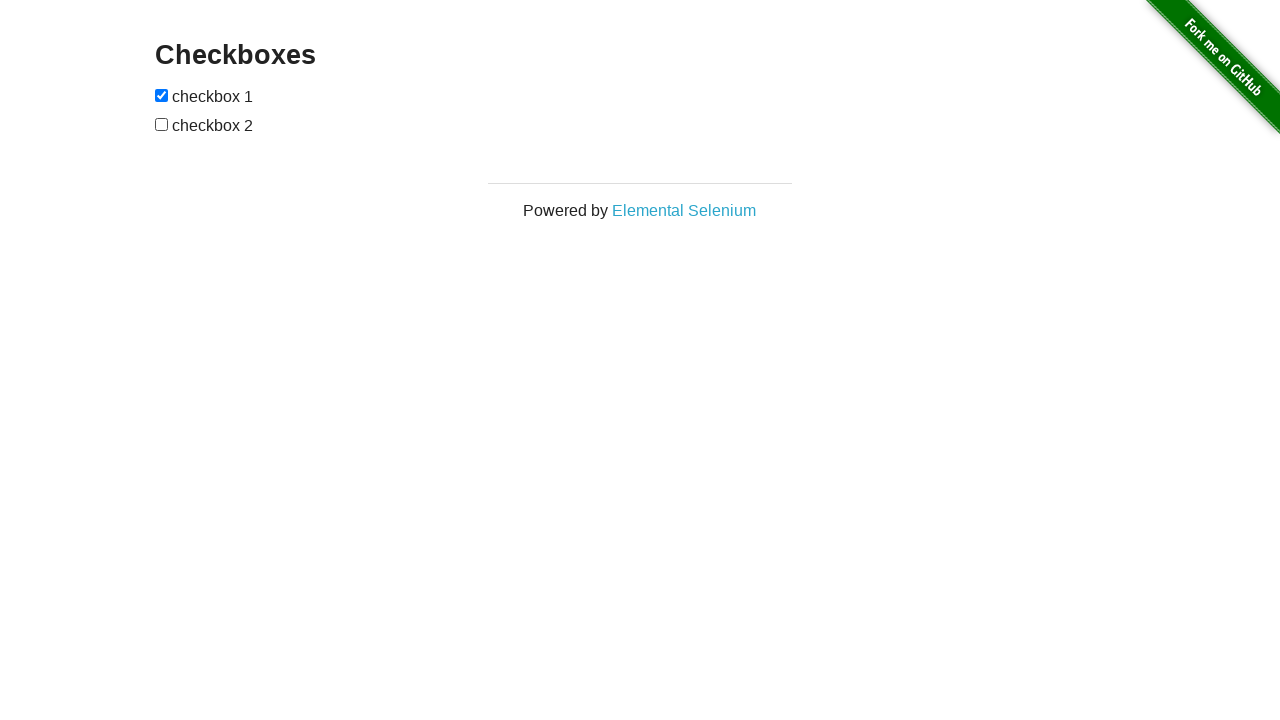